Navigates to the Portuguese weather service website for Aveiro and waits for weather forecast elements to load on the page

Starting URL: https://www.ipma.pt/pt/otempo/prev.localidade.hora/#Aveiro&Aveiro

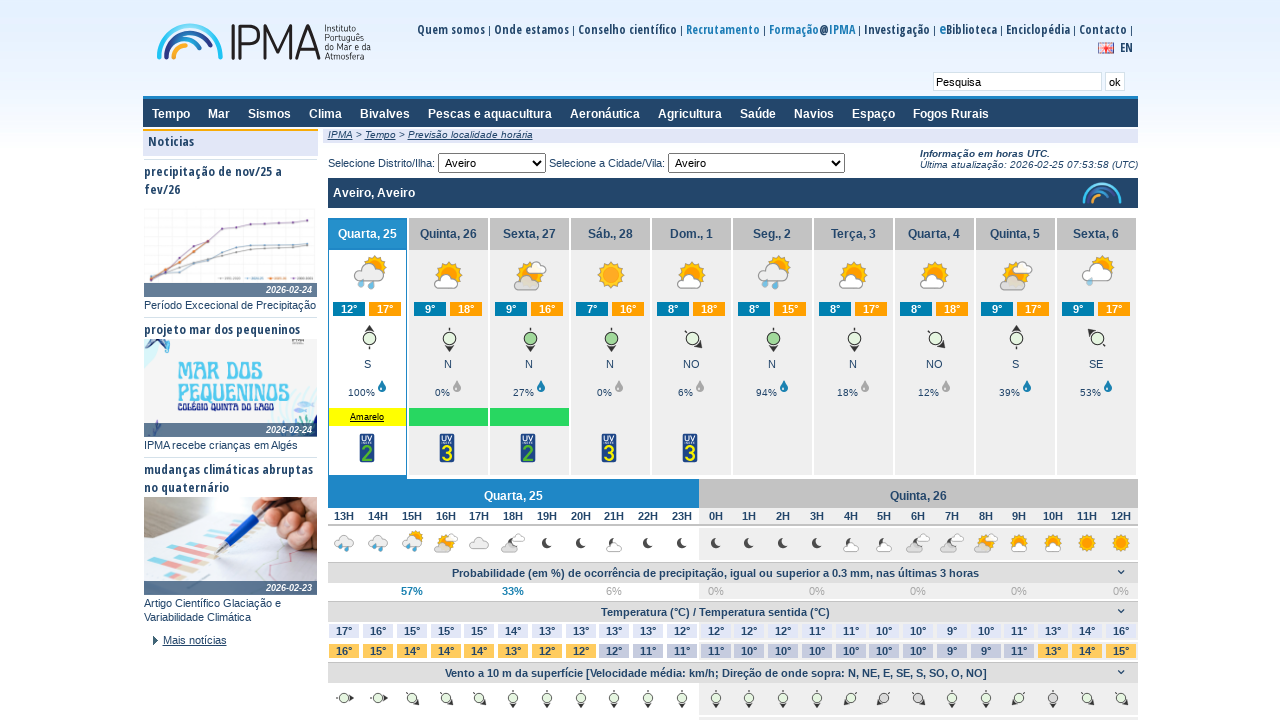

Waited for first weather forecast element to load
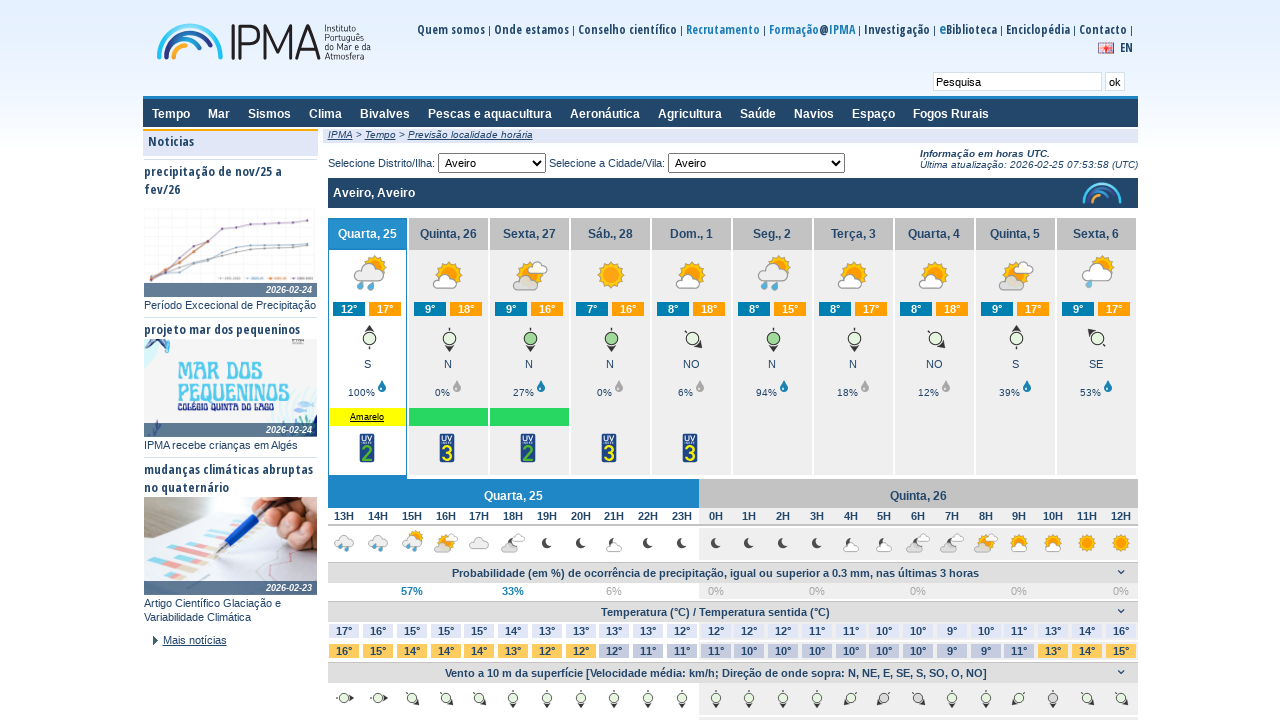

Waited for second weather forecast element to load
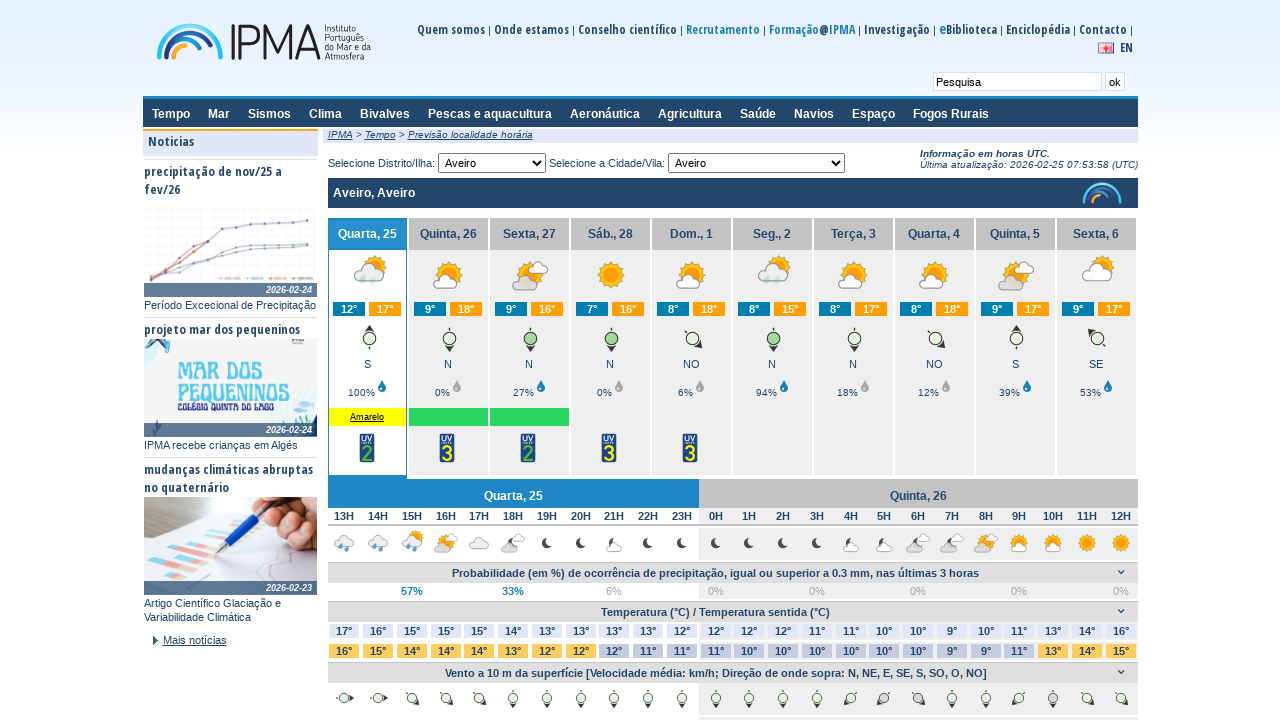

Waited for third weather forecast element to load
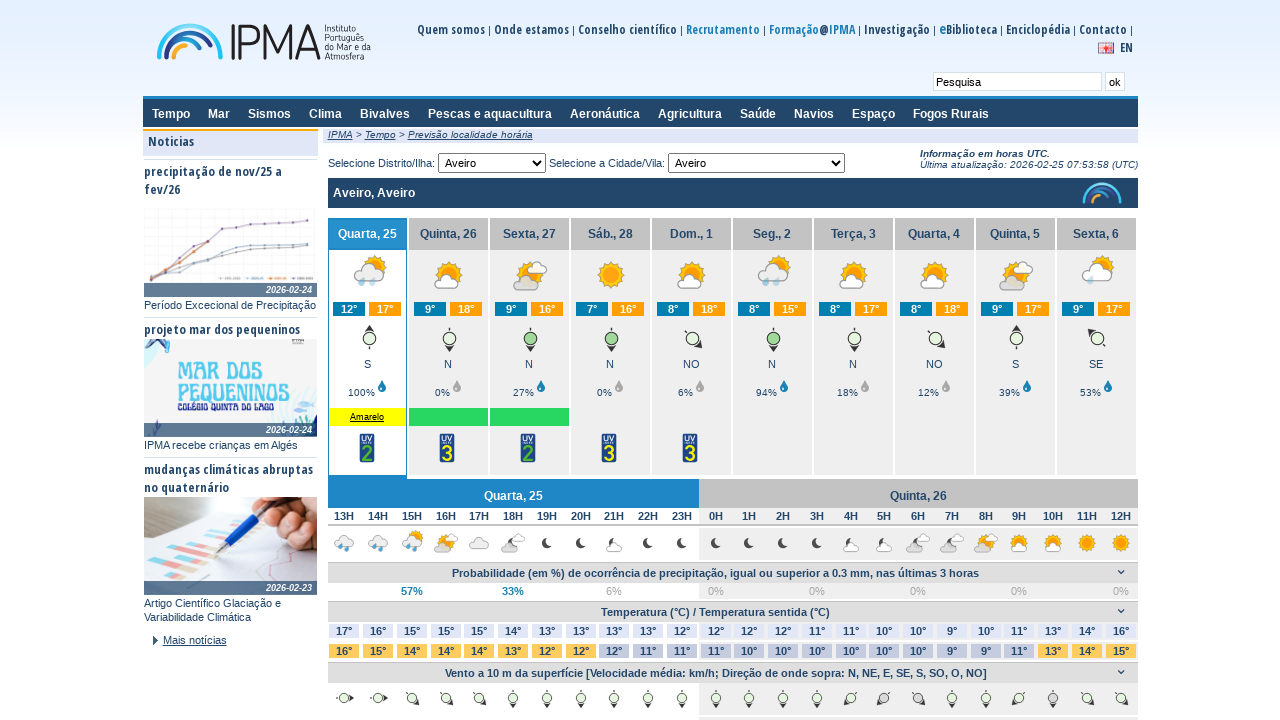

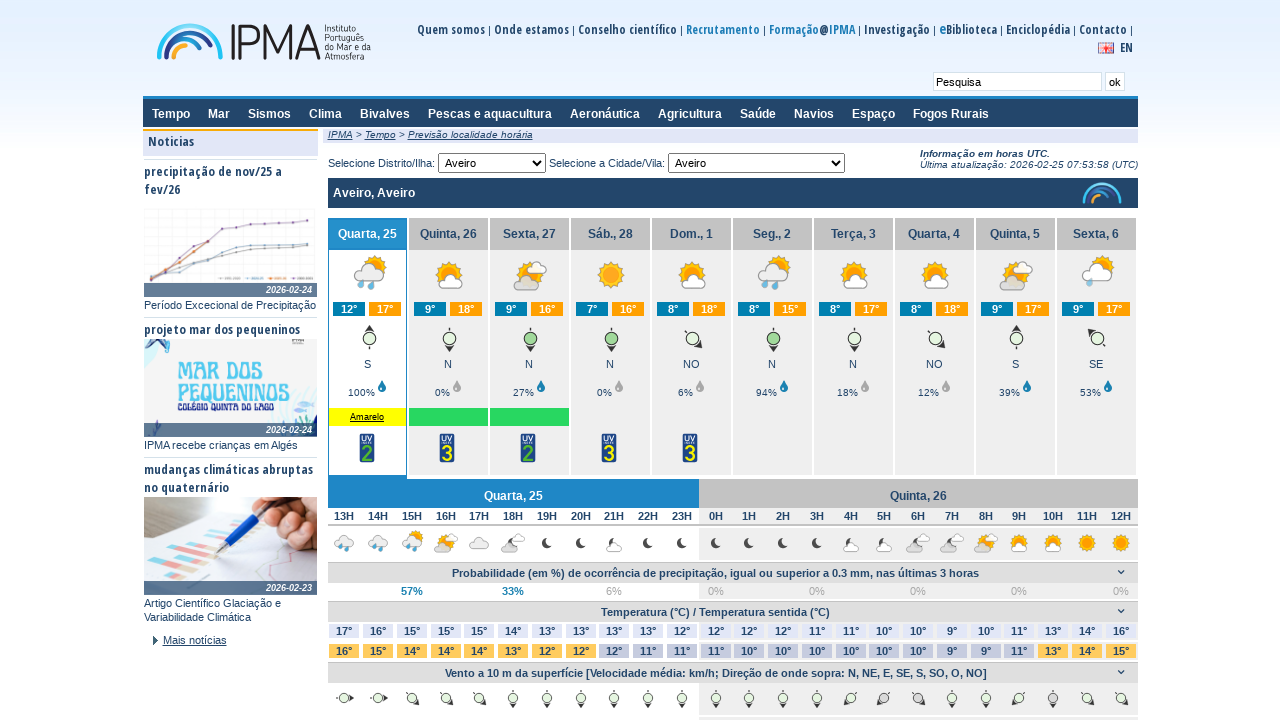